Opens a new window, switches to it, verifies content, then closes it

Starting URL: https://demoqa.com/browser-windows

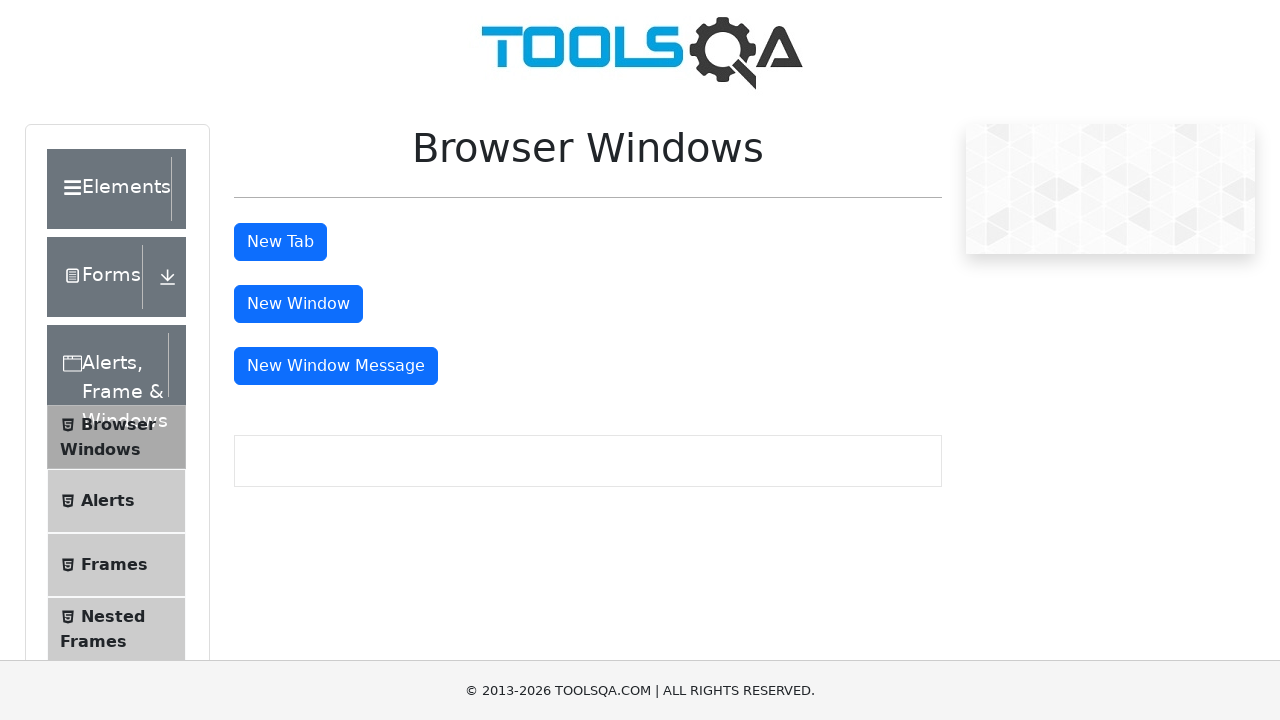

Window button is now visible
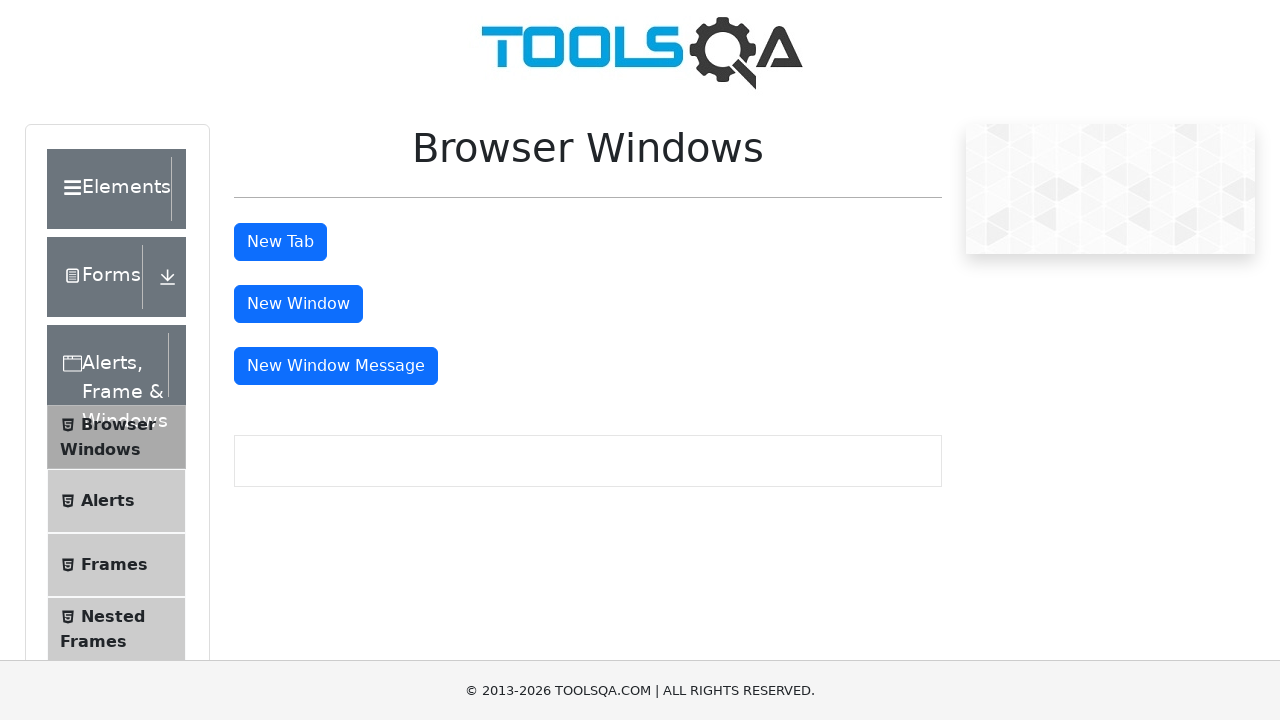

Clicked window button to open new window at (298, 304) on #windowButton
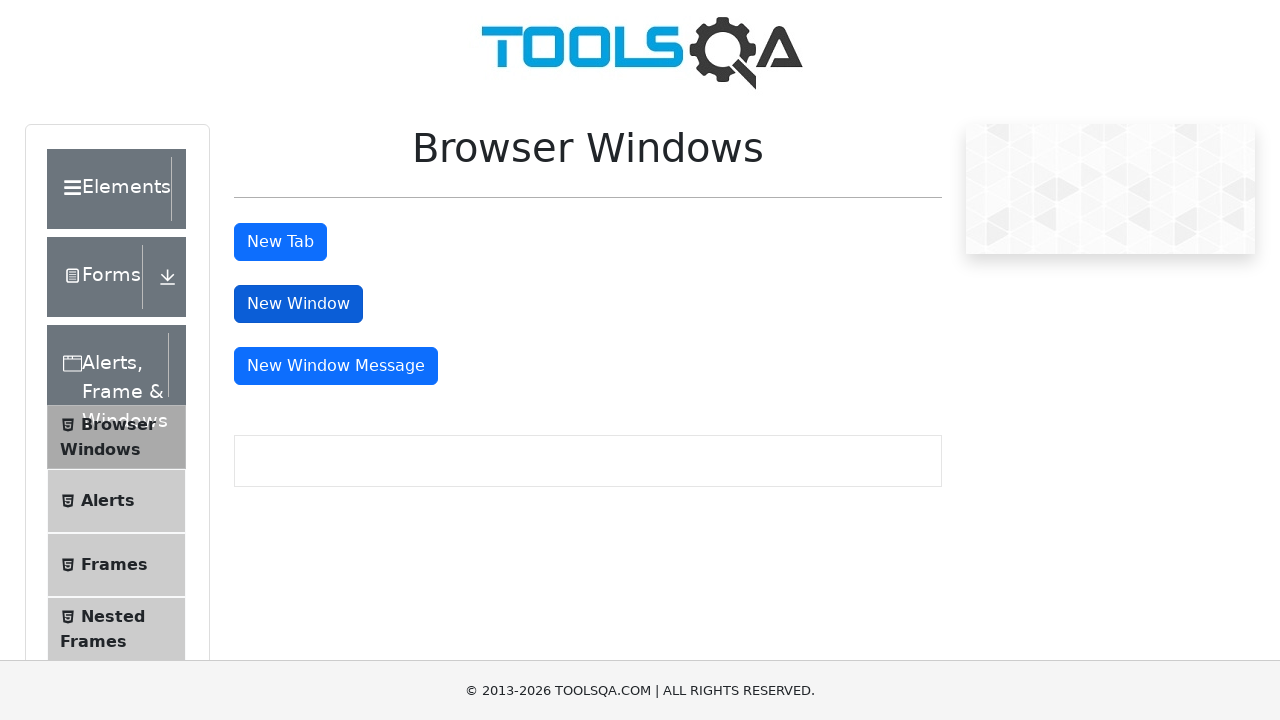

New window opened and captured
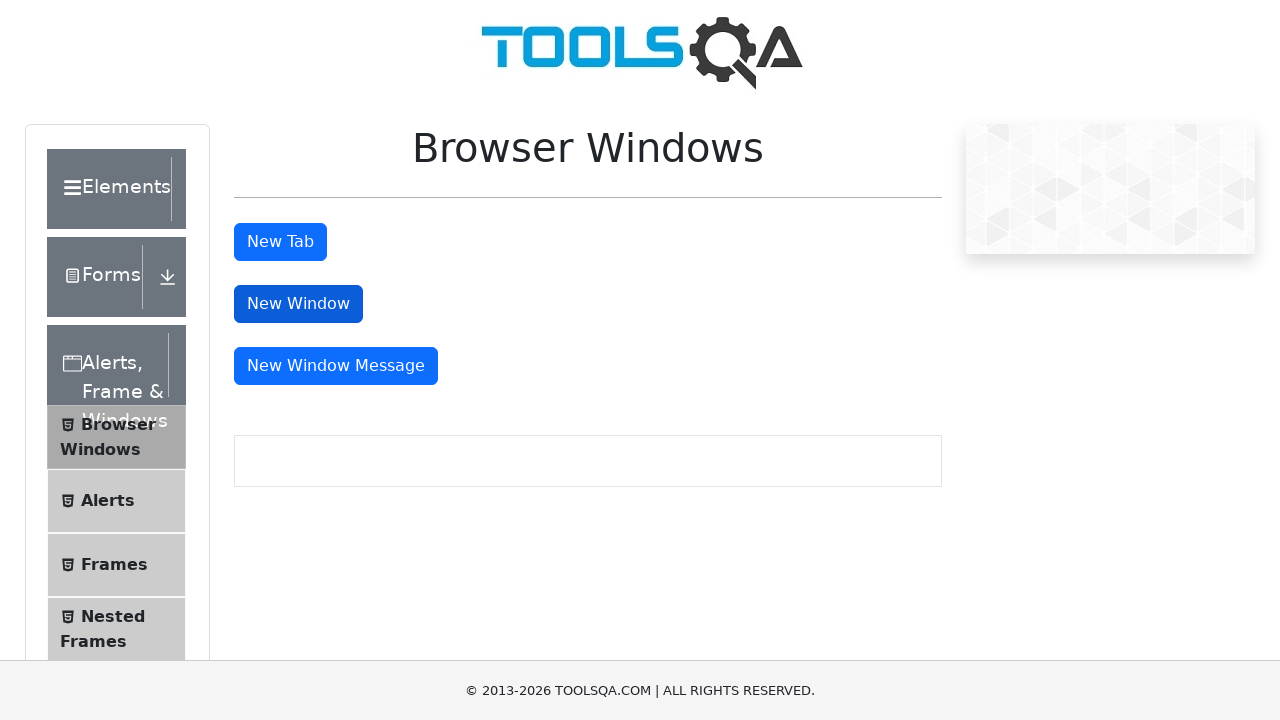

Retrieved heading text from new window
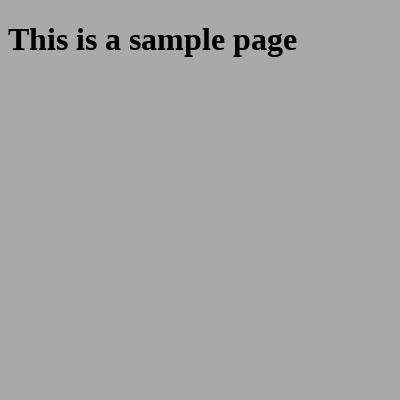

Verified heading contains 'This is a sample page'
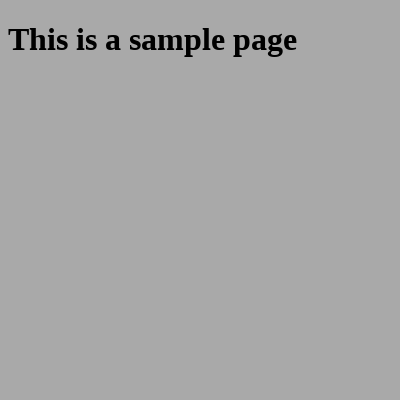

Closed the new window
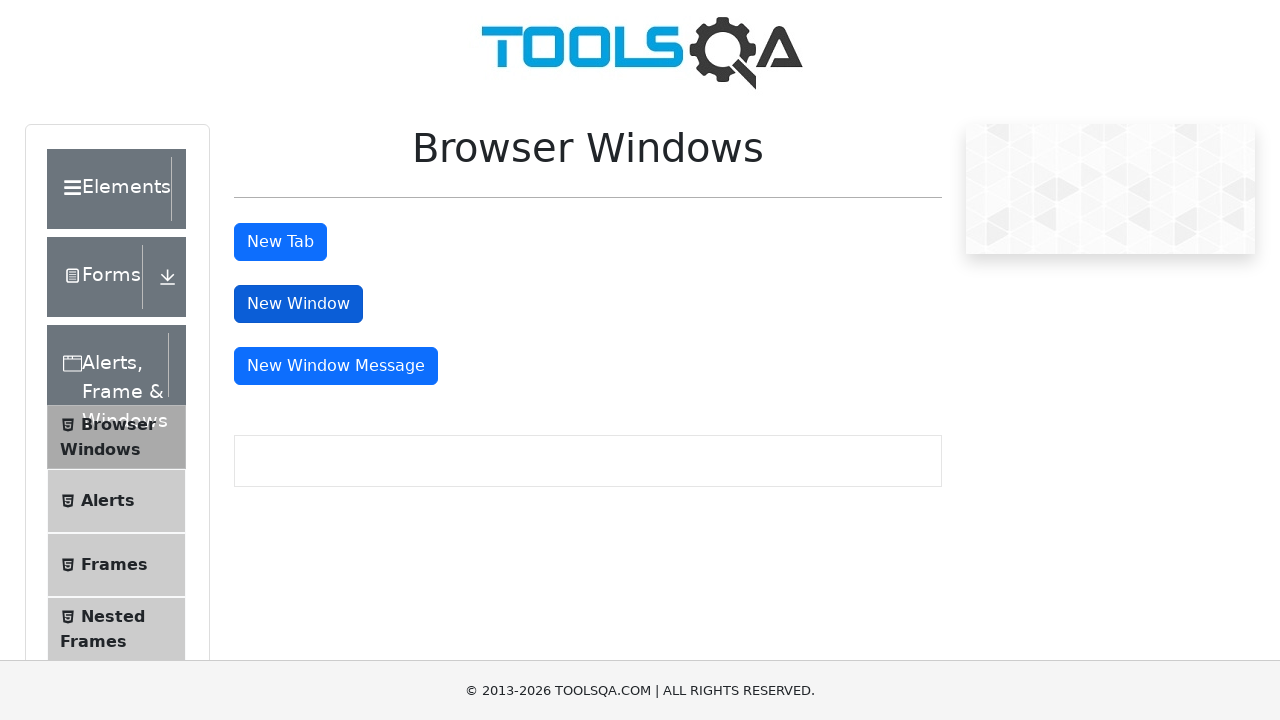

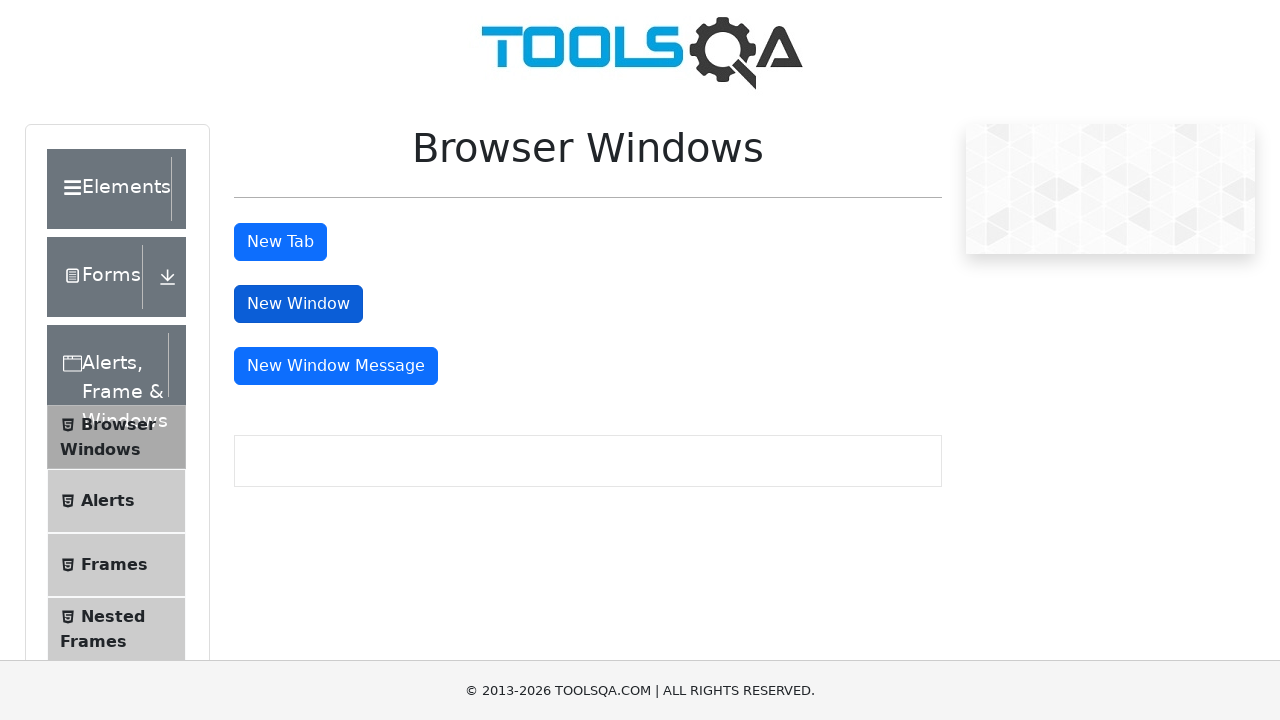